Tests that clicking the Golden 1 Credit Union logo in the header navigates back to the home page after navigating to a sub-page (Free Checking page).

Starting URL: https://www.golden1.com/

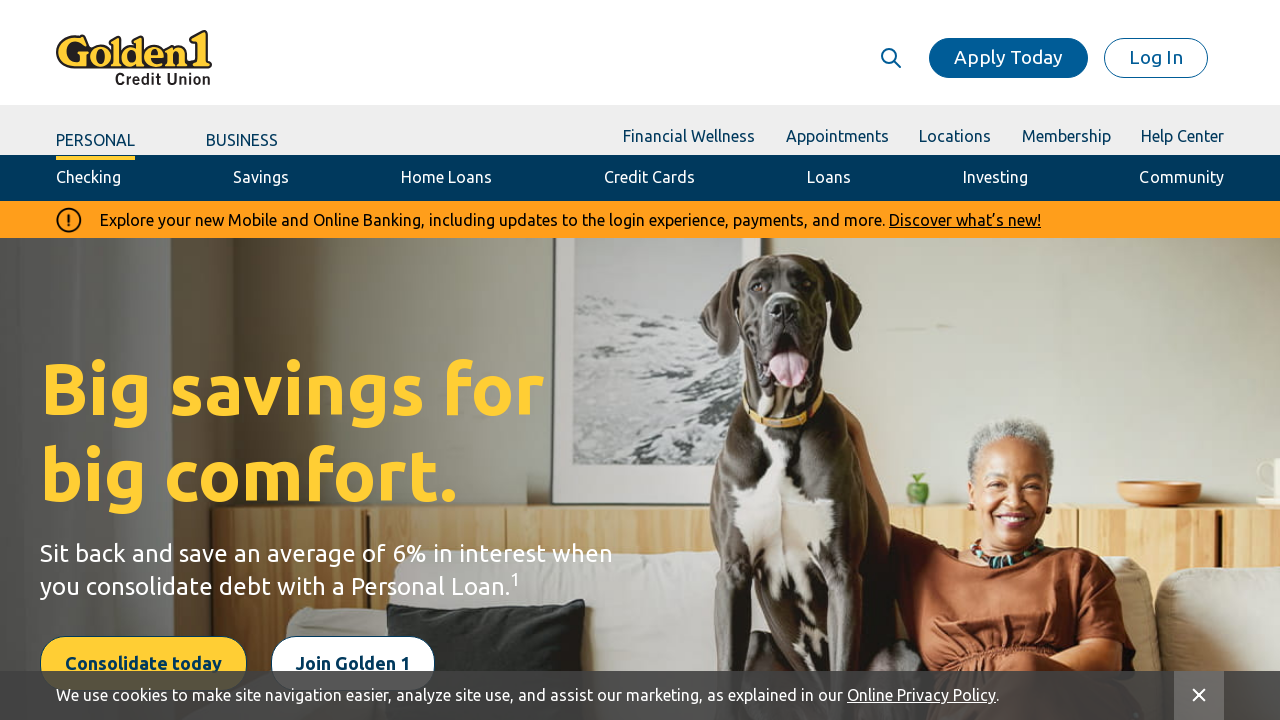

Clicked on the Checking tab in the navigation at (89, 178) on a.nav-item-link:has-text('Checking')
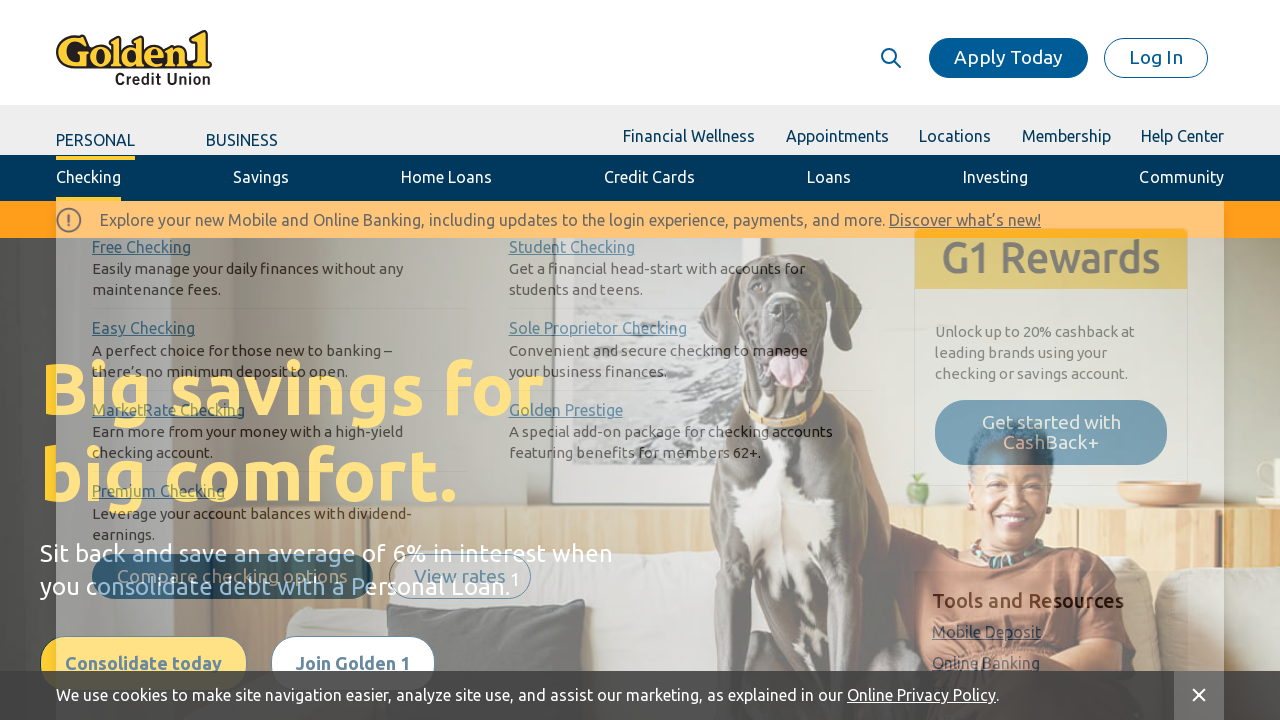

Clicked on Free Checking sub-link at (142, 247) on a[href='/checking/free-checking-account']:has-text('Free Checking')
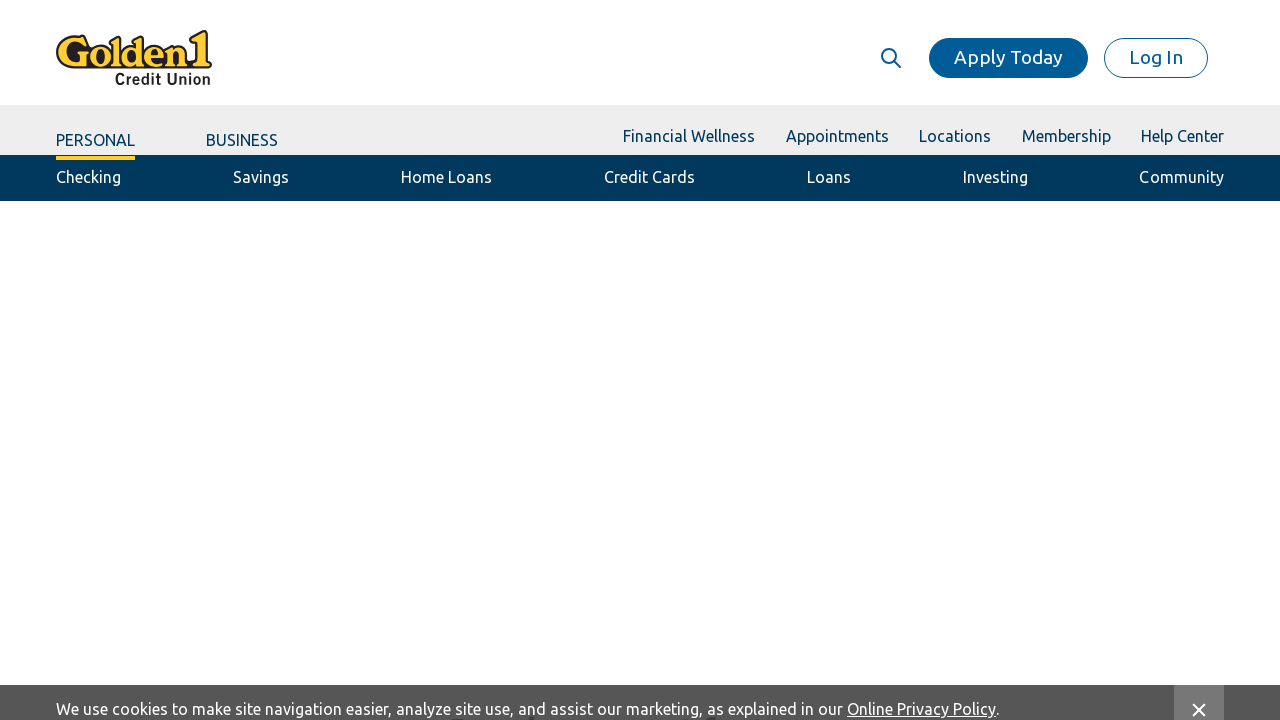

Waited for navigation to Free Checking page
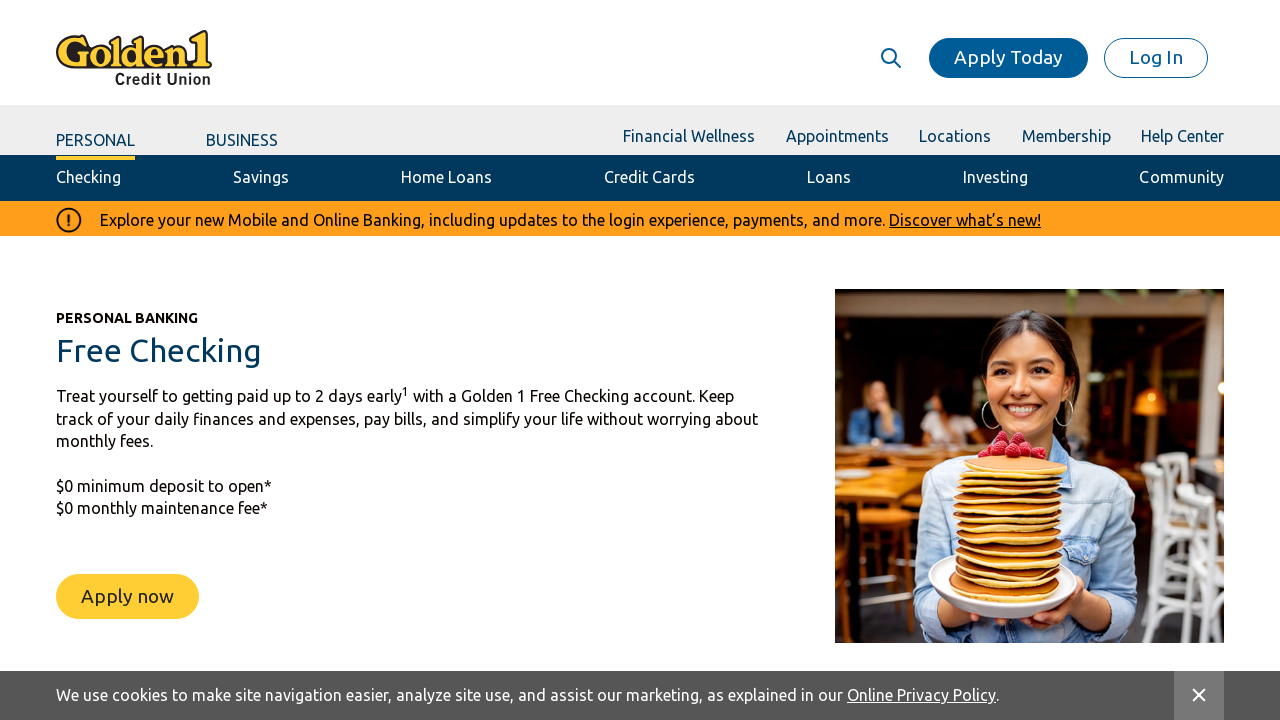

Clicked on the Golden 1 Credit Union logo to navigate back to home at (134, 58) on div.logo a[href='/']
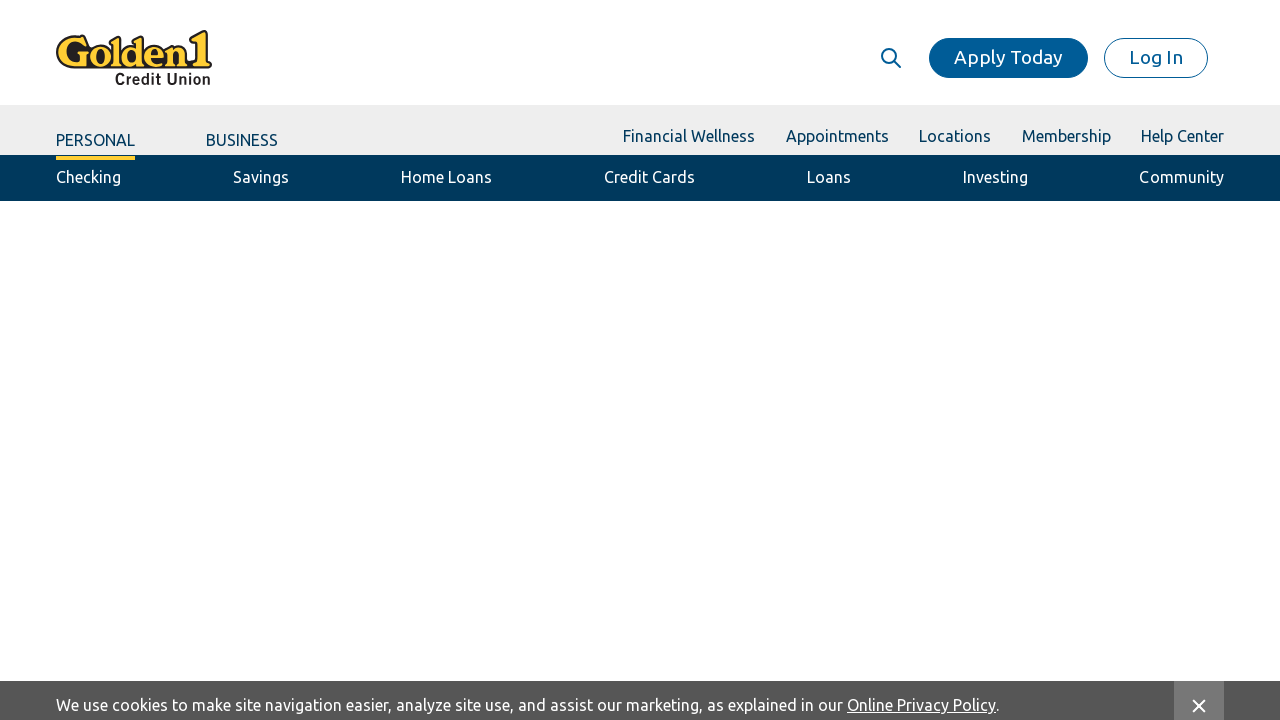

Verified navigation back to home page
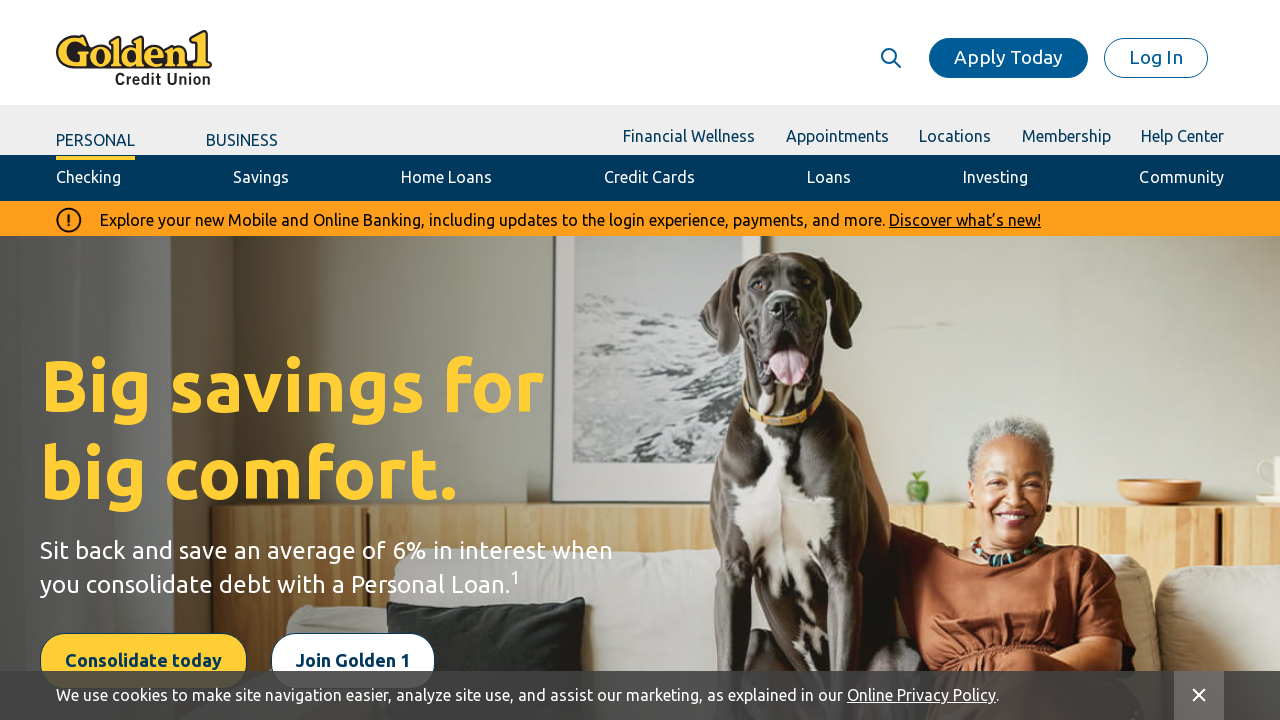

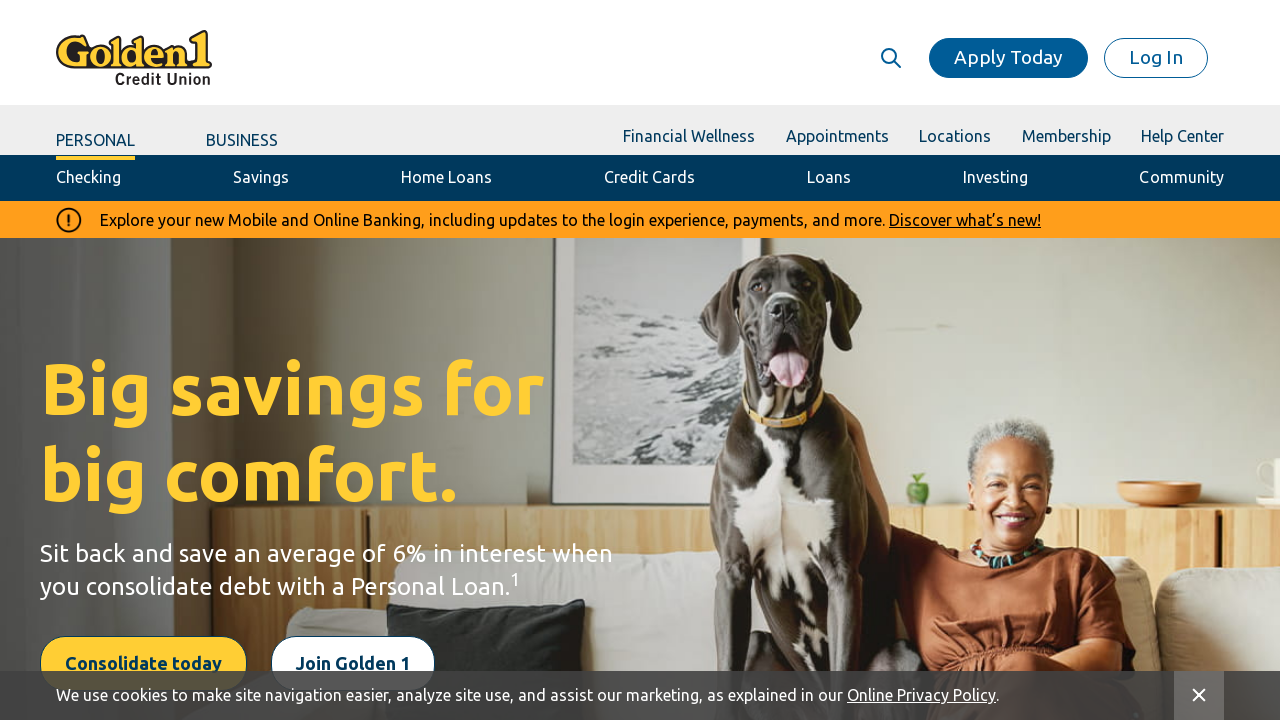